Tests JavaScript alert handling by clicking a button that triggers a JS alert and then accepting/dismissing the alert dialog.

Starting URL: https://the-internet.herokuapp.com/javascript_alerts

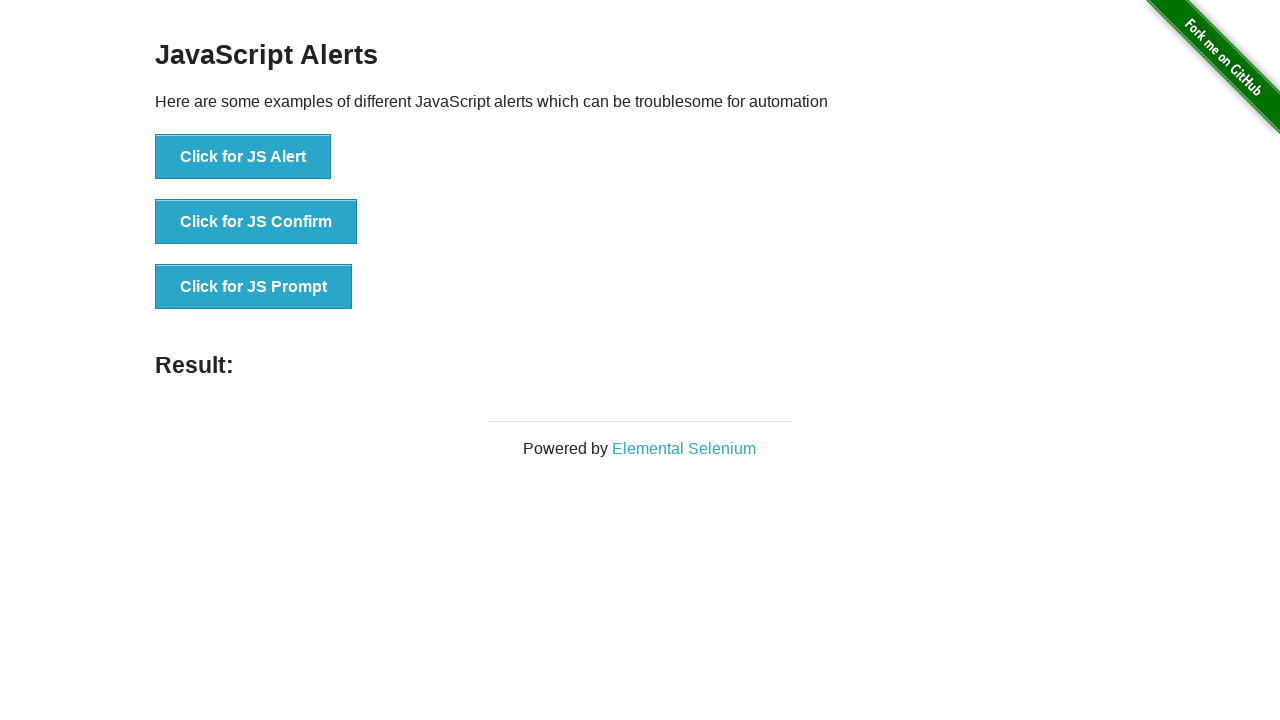

Clicked the 'Click for JS Alert' button to trigger JavaScript alert at (243, 157) on xpath=//button[normalize-space()='Click for JS Alert']
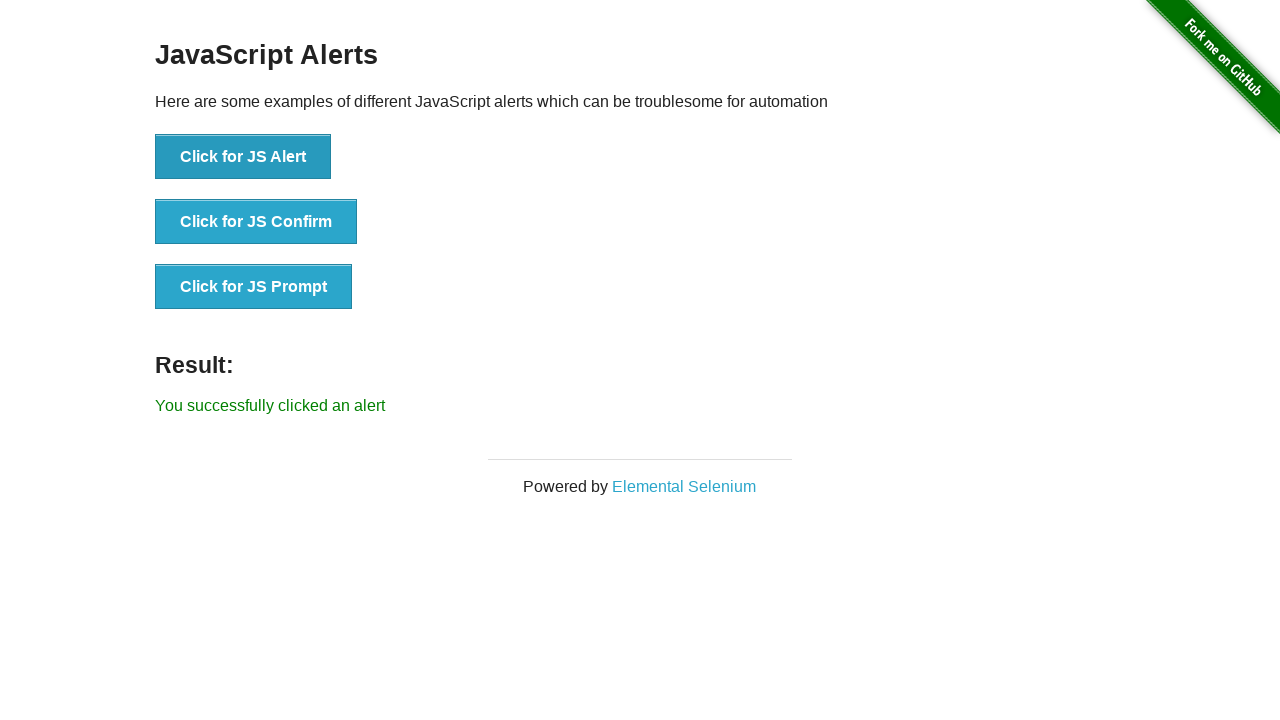

Set up dialog handler to accept alerts
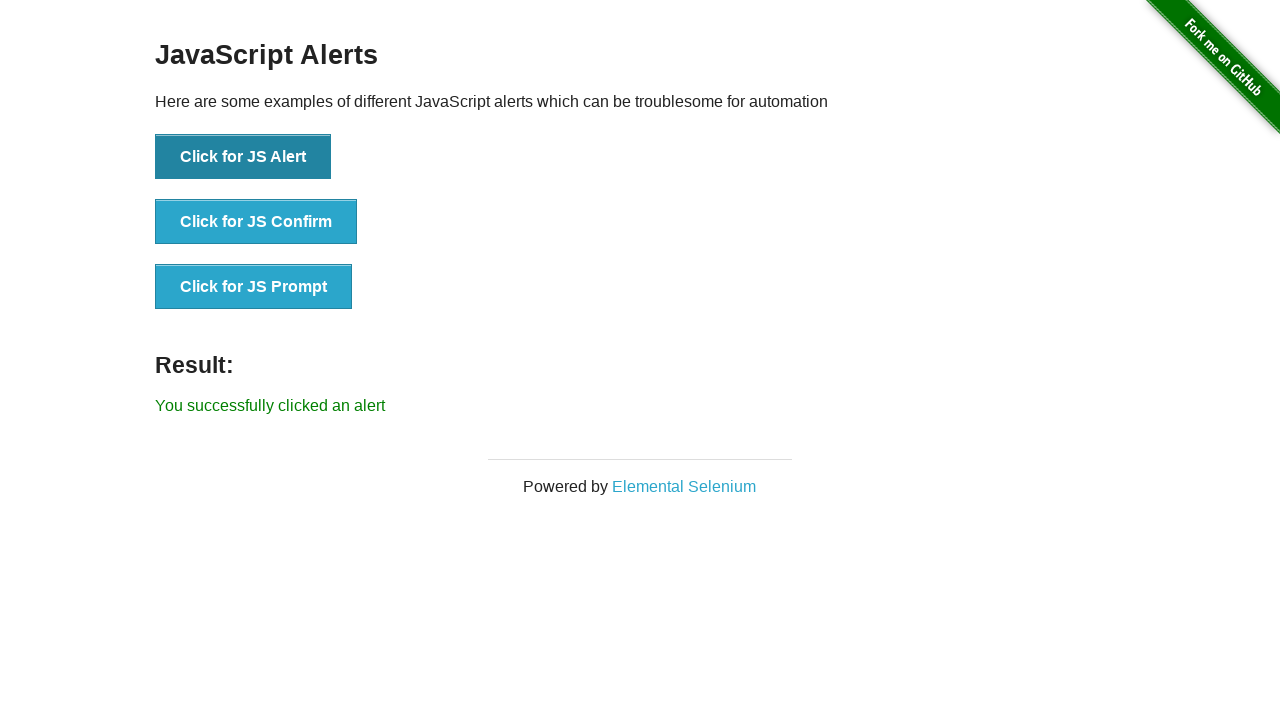

Registered custom dialog handler for one-time use
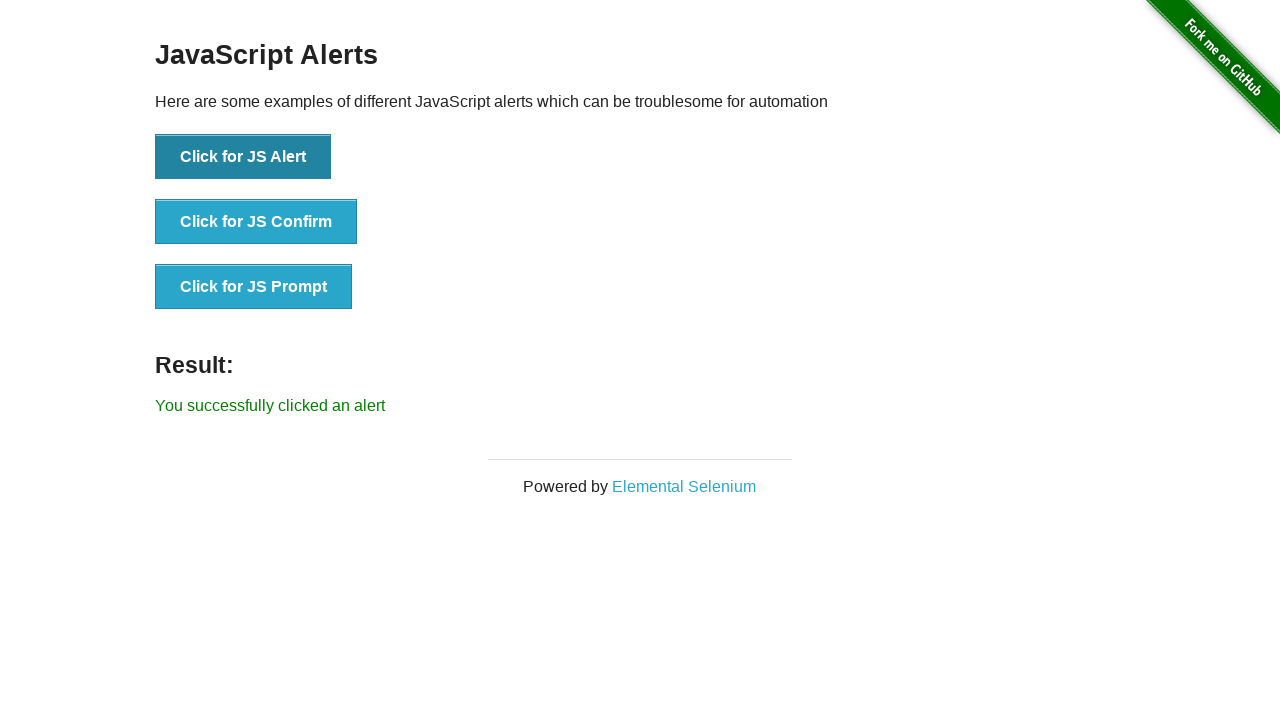

Clicked the 'Click for JS Alert' button again with custom handler at (243, 157) on xpath=//button[normalize-space()='Click for JS Alert']
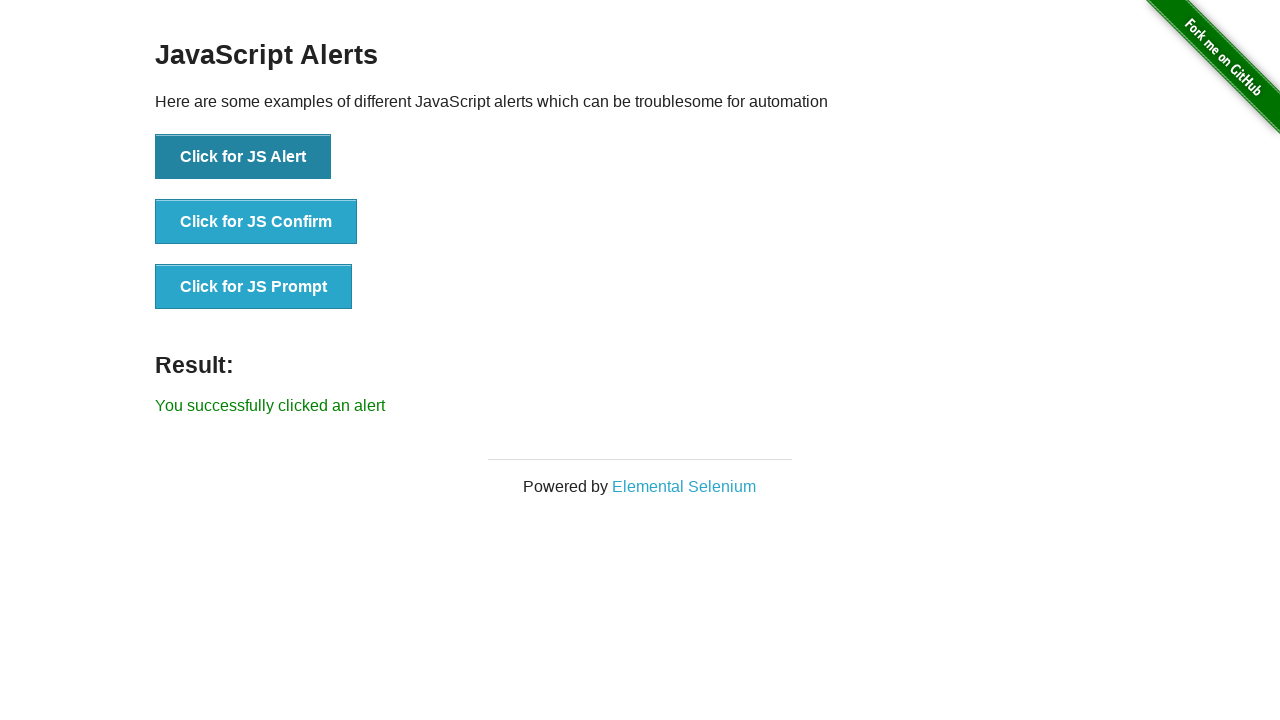

Confirmed JavaScript alert was handled - result text appeared
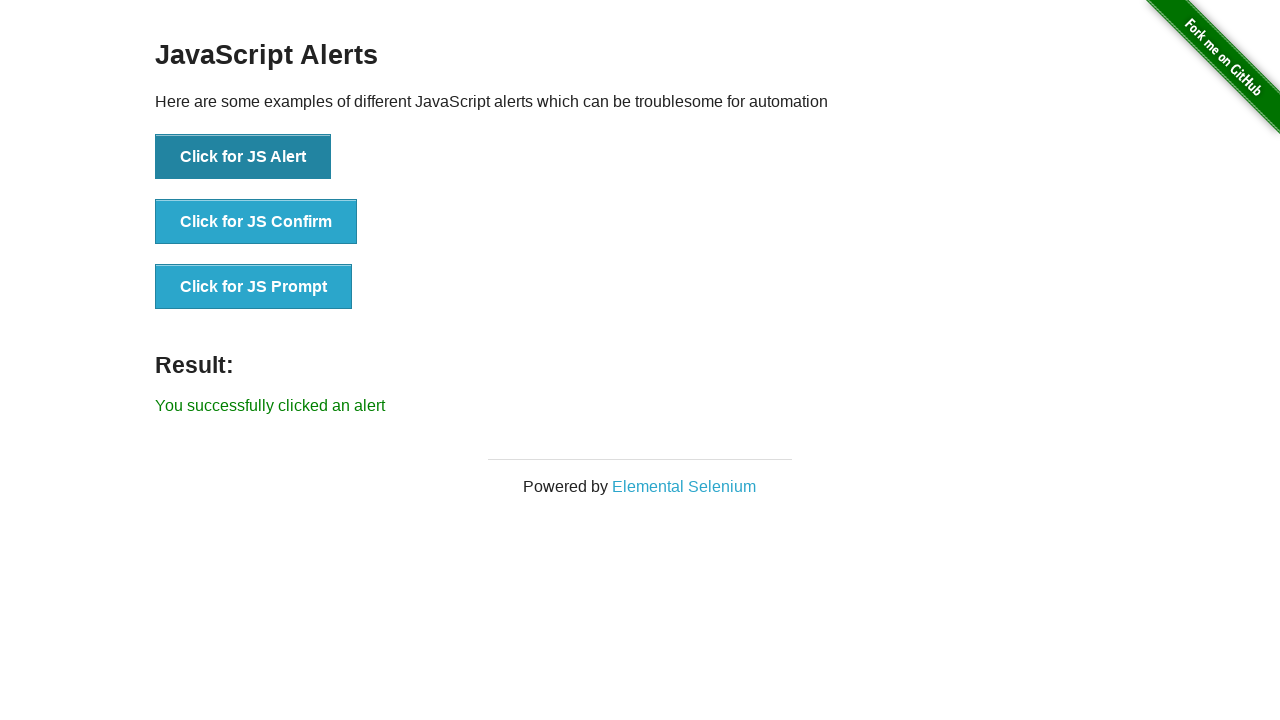

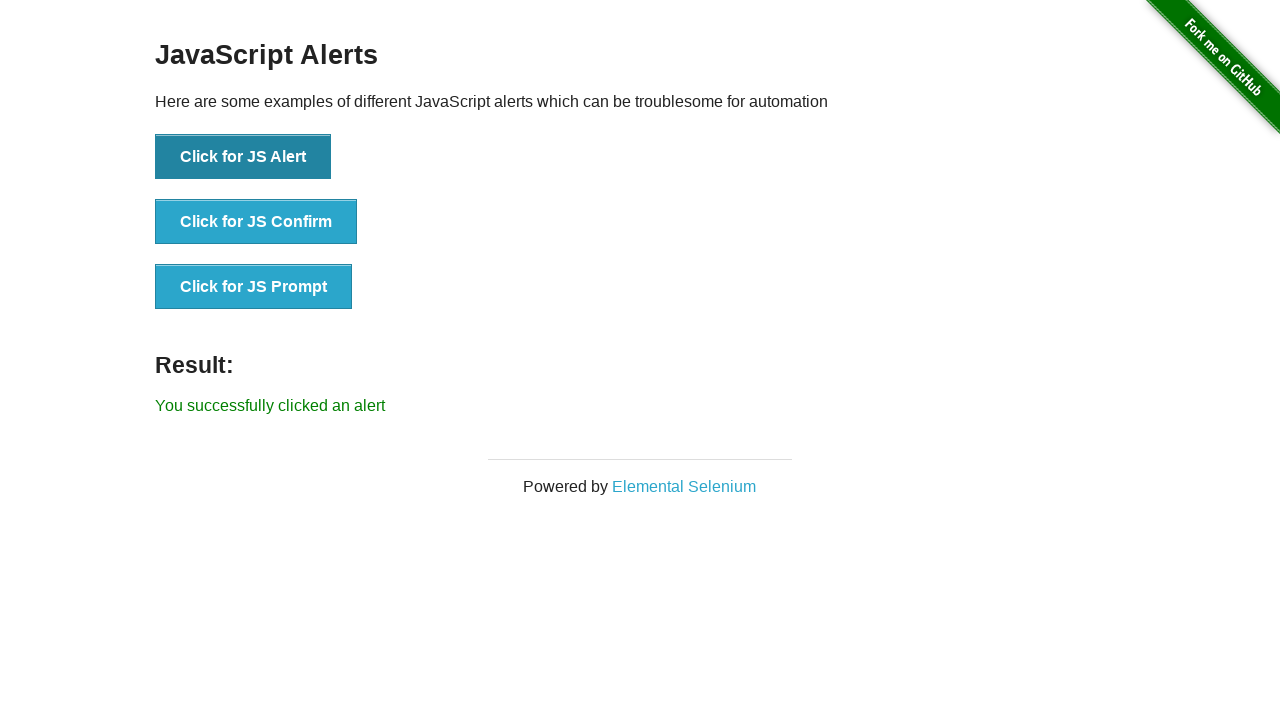